Navigates to an Angular demo application and clicks the library button to test navigation functionality

Starting URL: https://rahulshettyacademy.com/angularAppdemo/

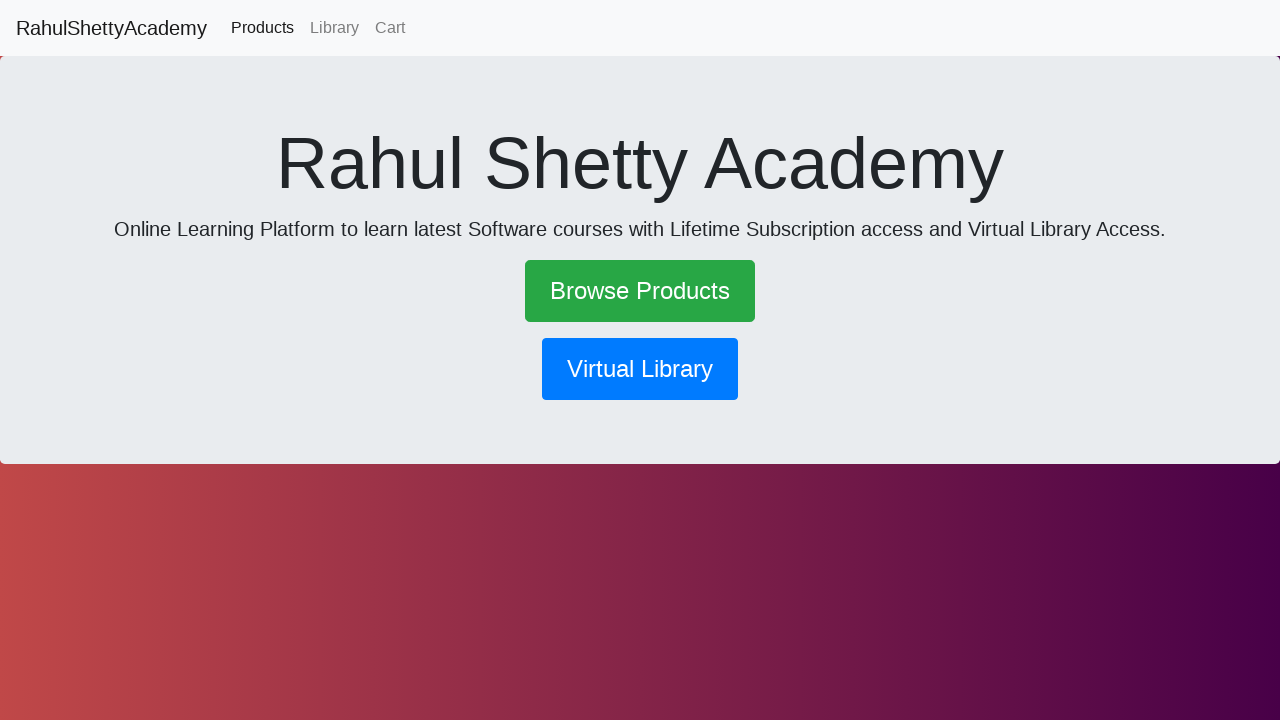

Clicked the library navigation button at (640, 369) on button[routerlink='/library']
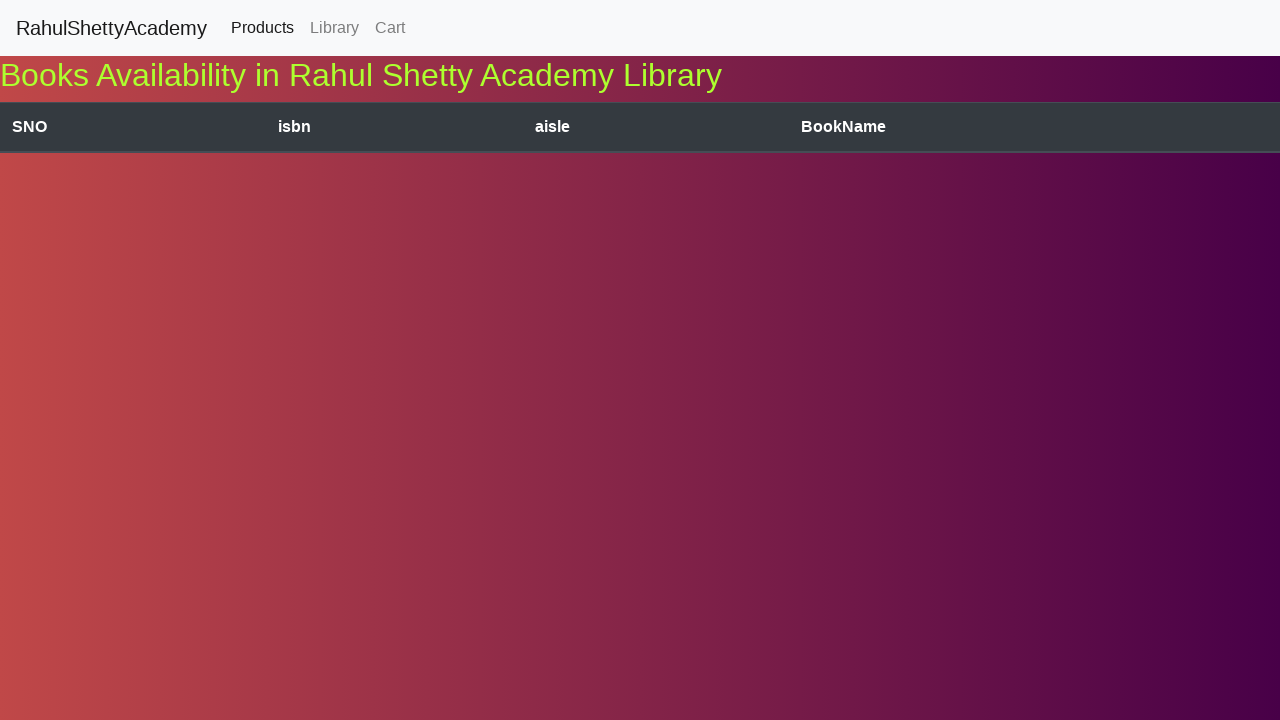

Waited for network to become idle after navigation
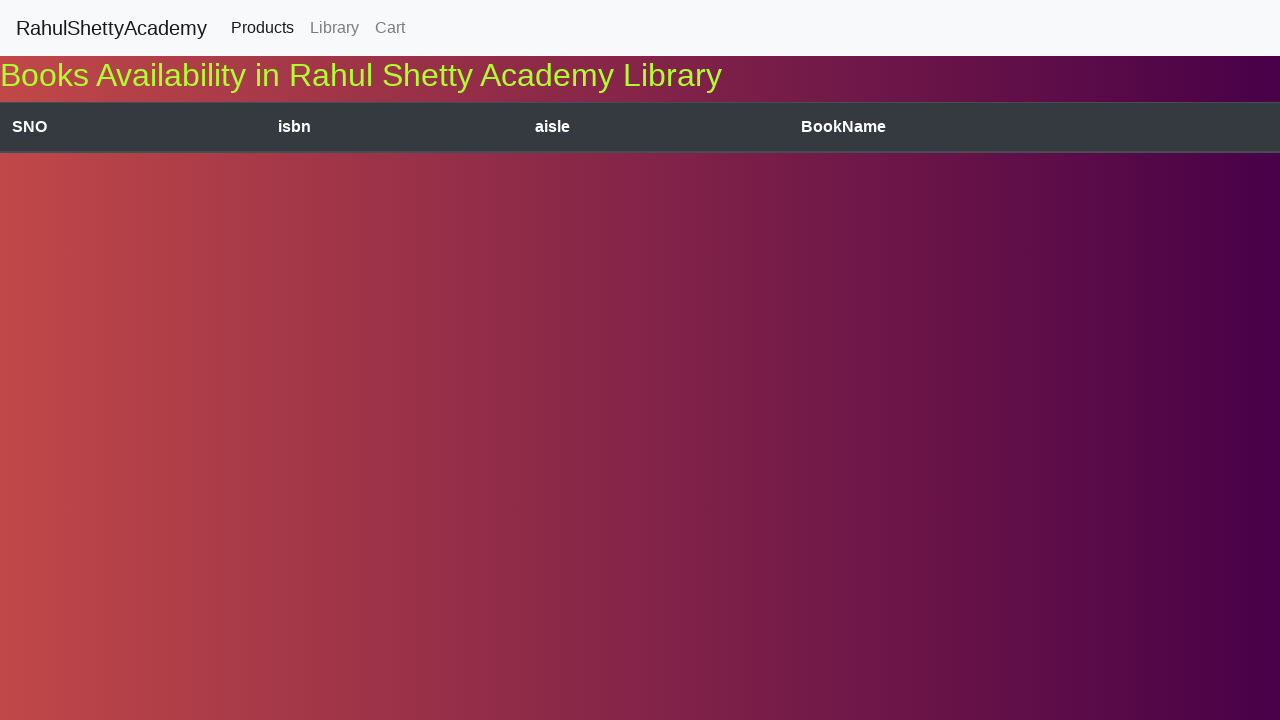

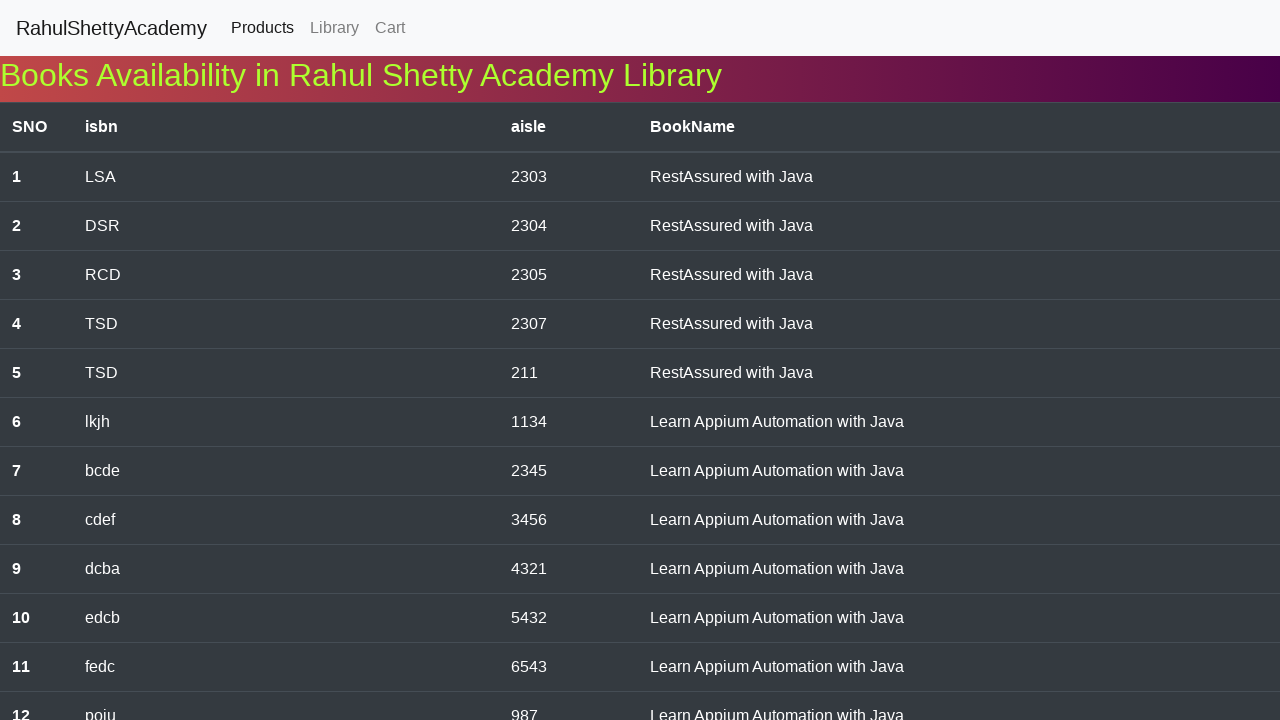